Tests dynamic controls by clicking Remove to hide a checkbox, then Add to show it again

Starting URL: https://the-internet.herokuapp.com/

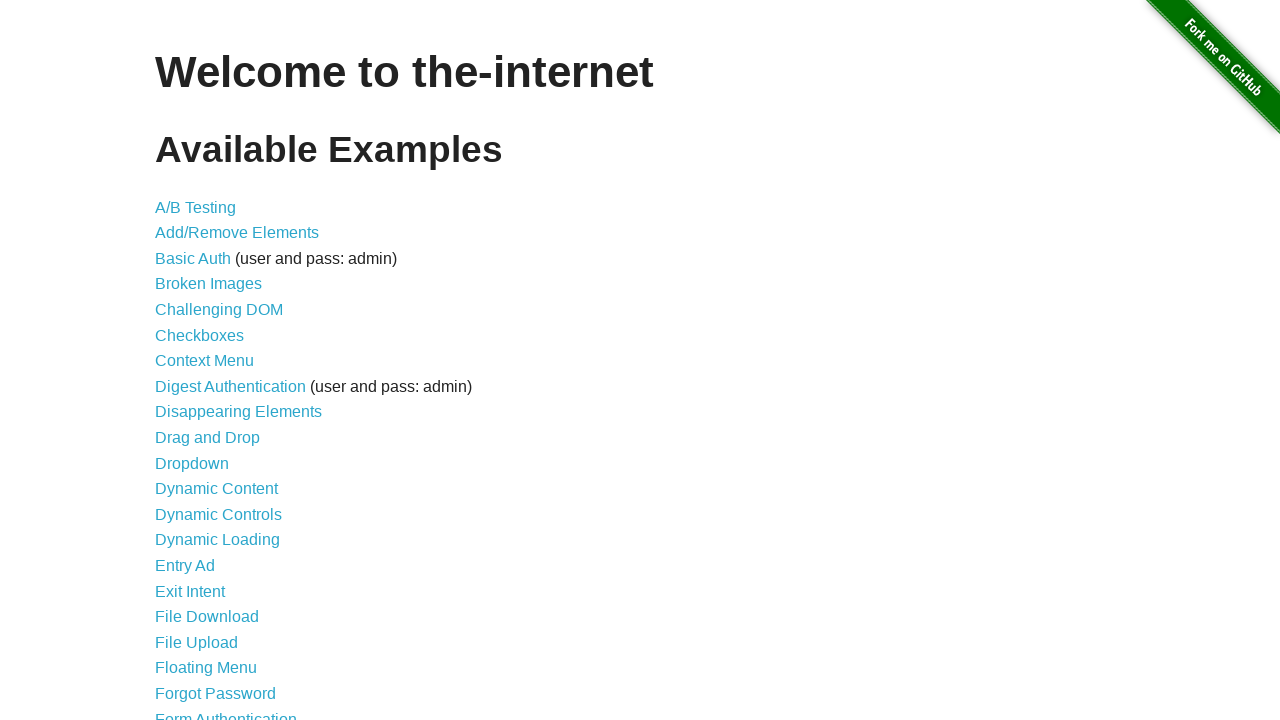

Clicked on Dynamic Controls link at (218, 514) on text=Dynamic Controls
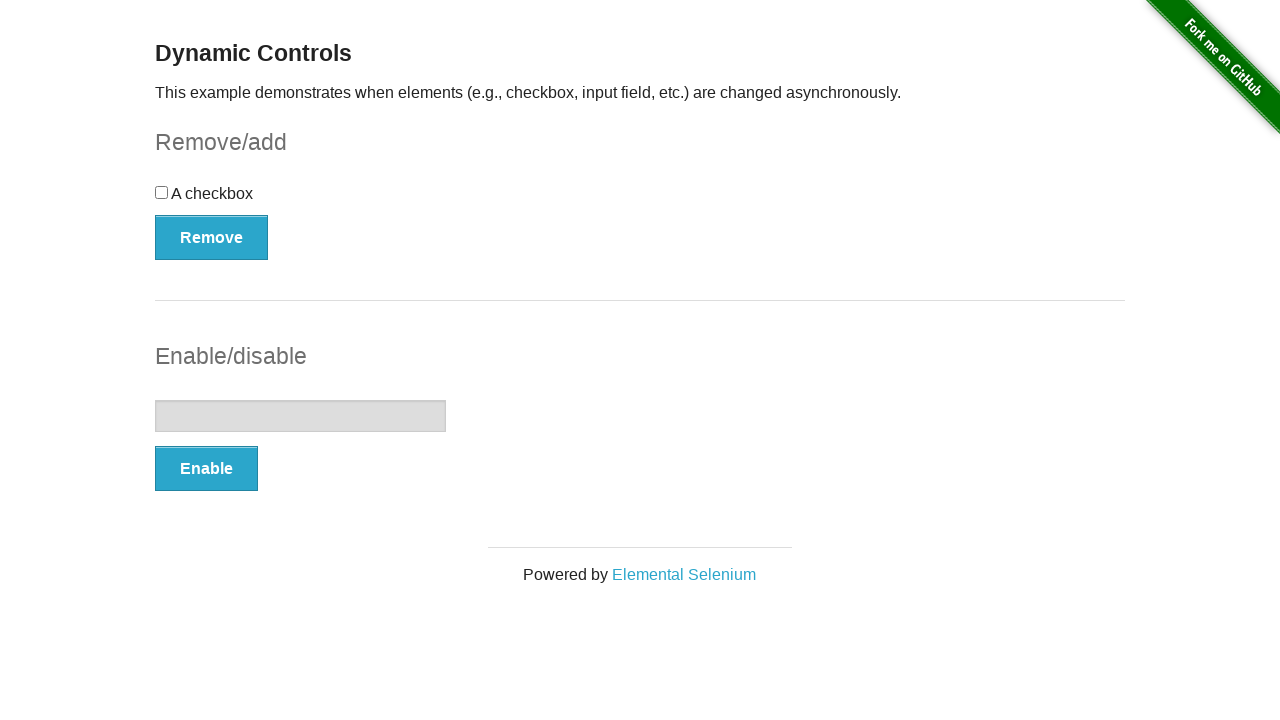

Clicked Remove button to hide checkbox at (212, 237) on xpath=//button[contains(text(),'Remove')]
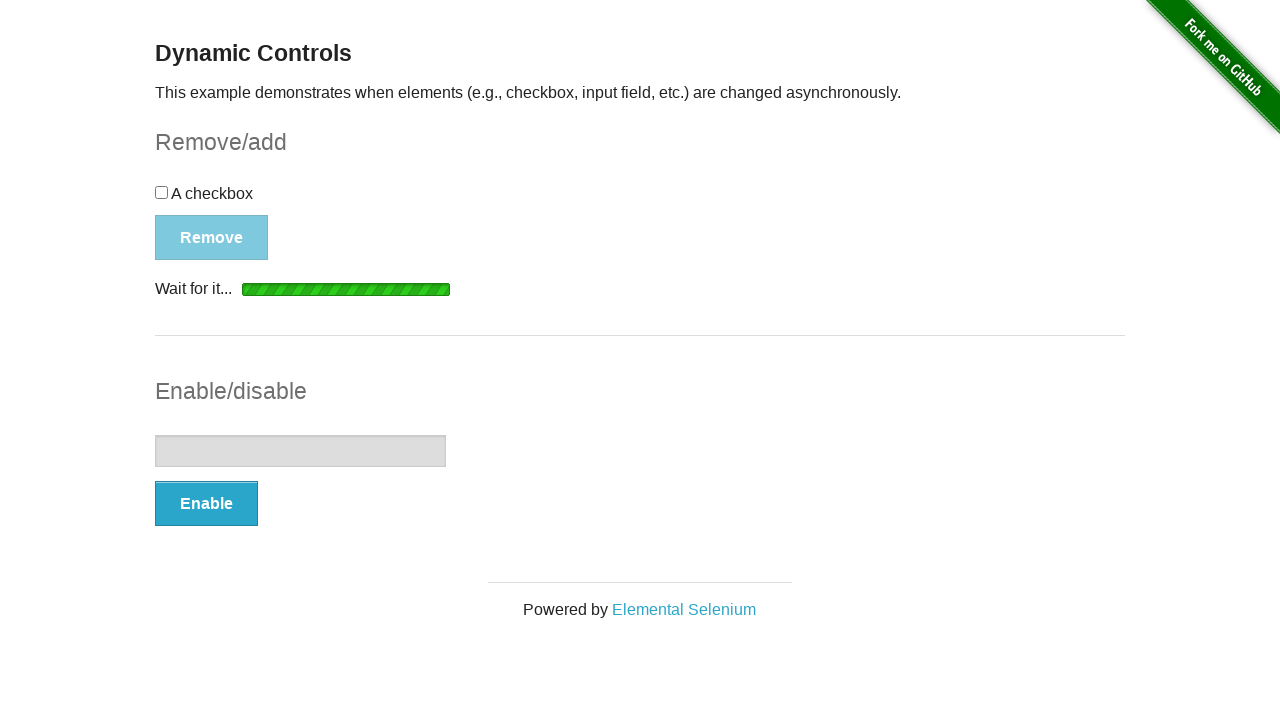

Checkbox was successfully hidden
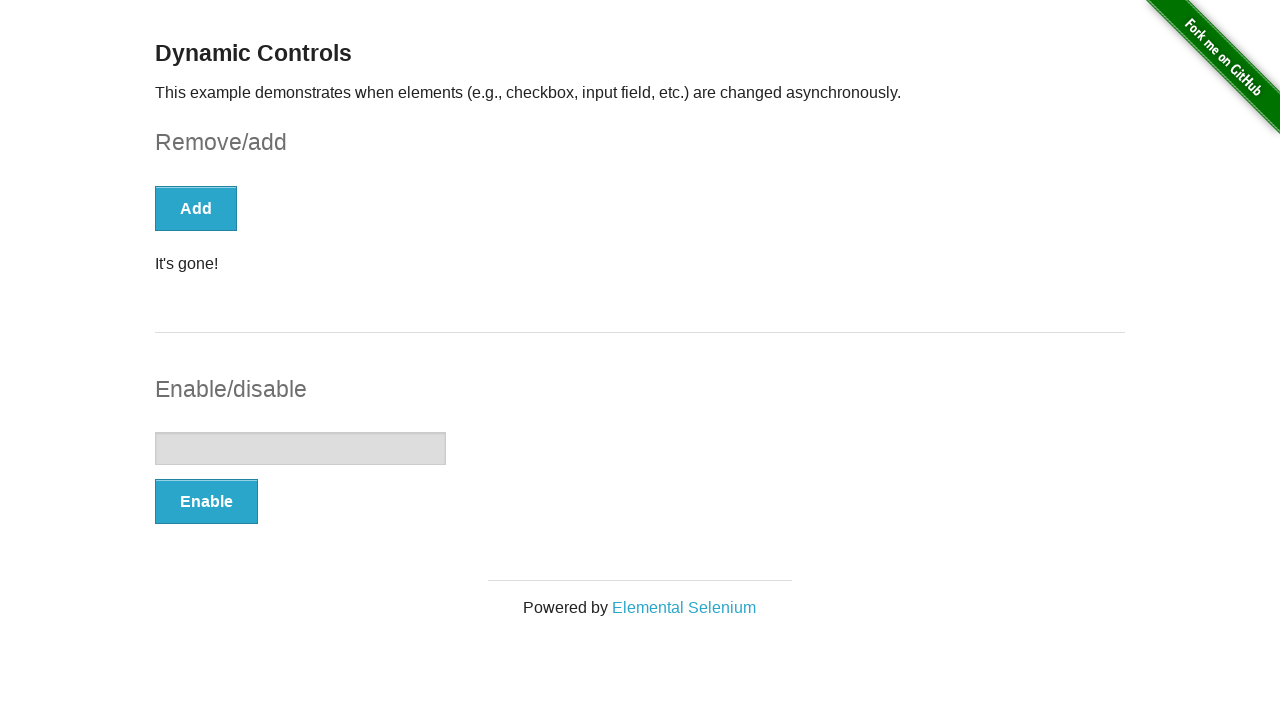

Clicked Add button to show checkbox at (196, 208) on xpath=//button[contains(text(),'Add')]
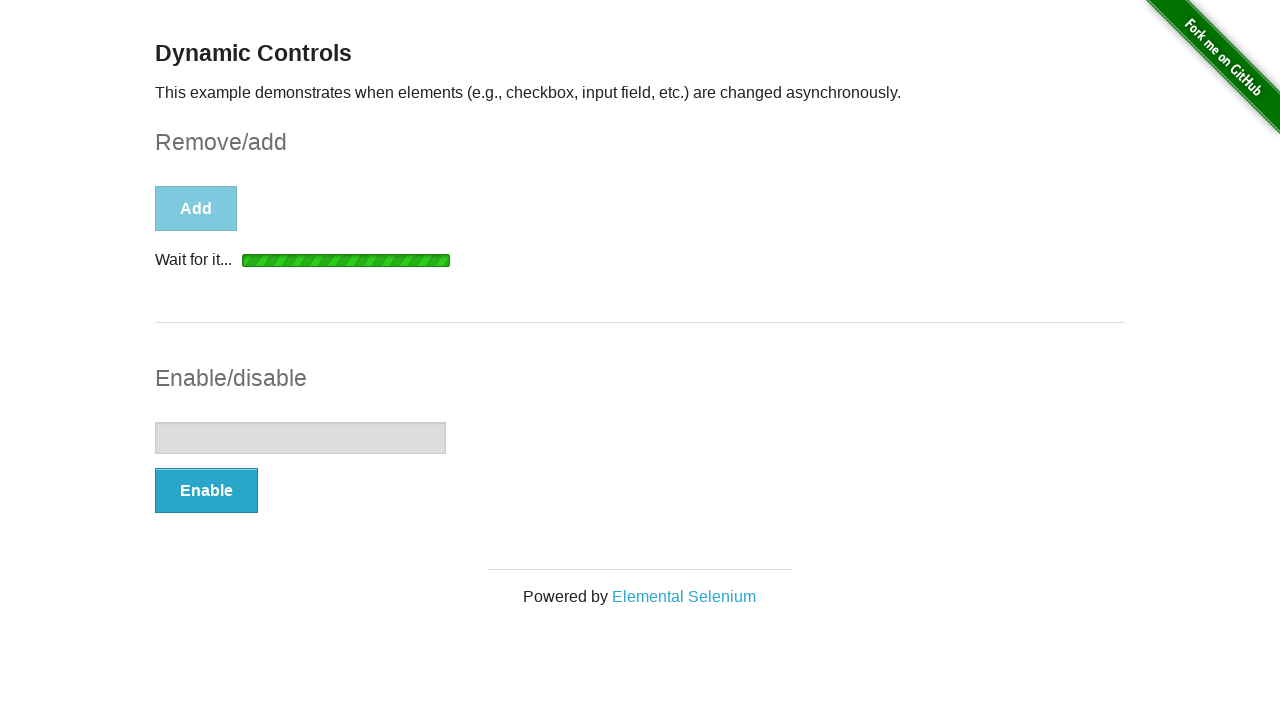

Checkbox successfully reappeared
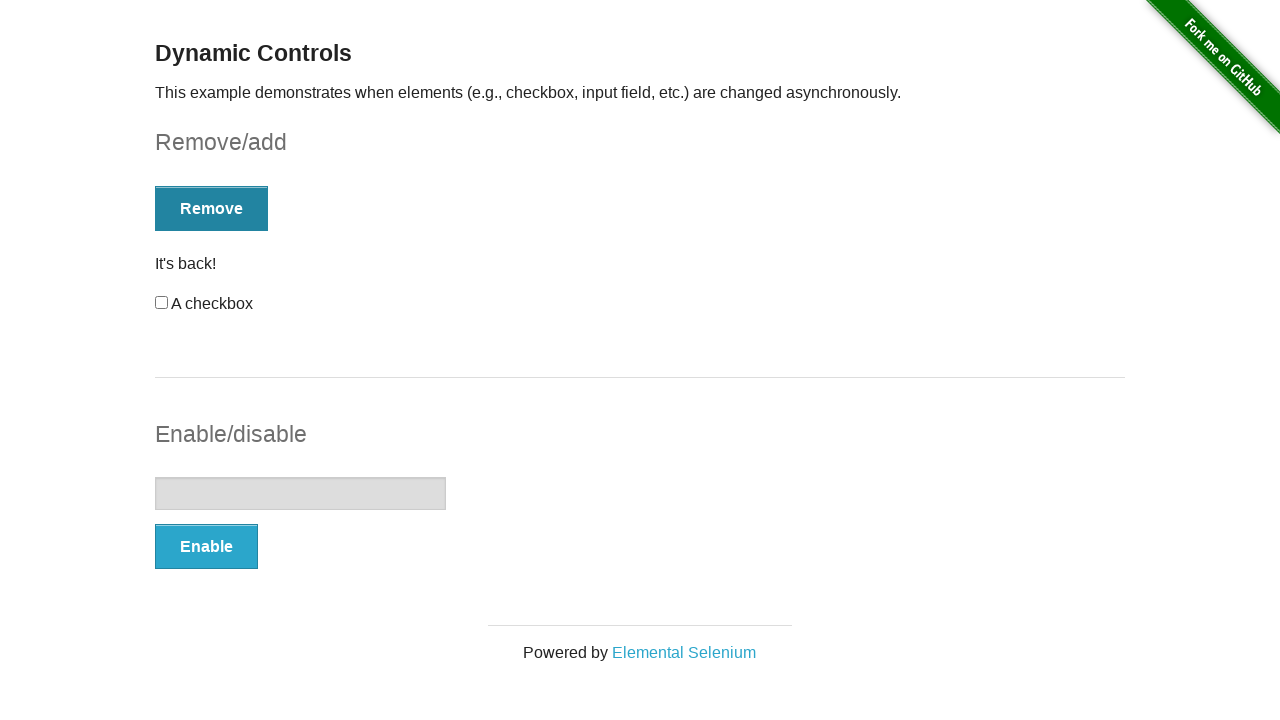

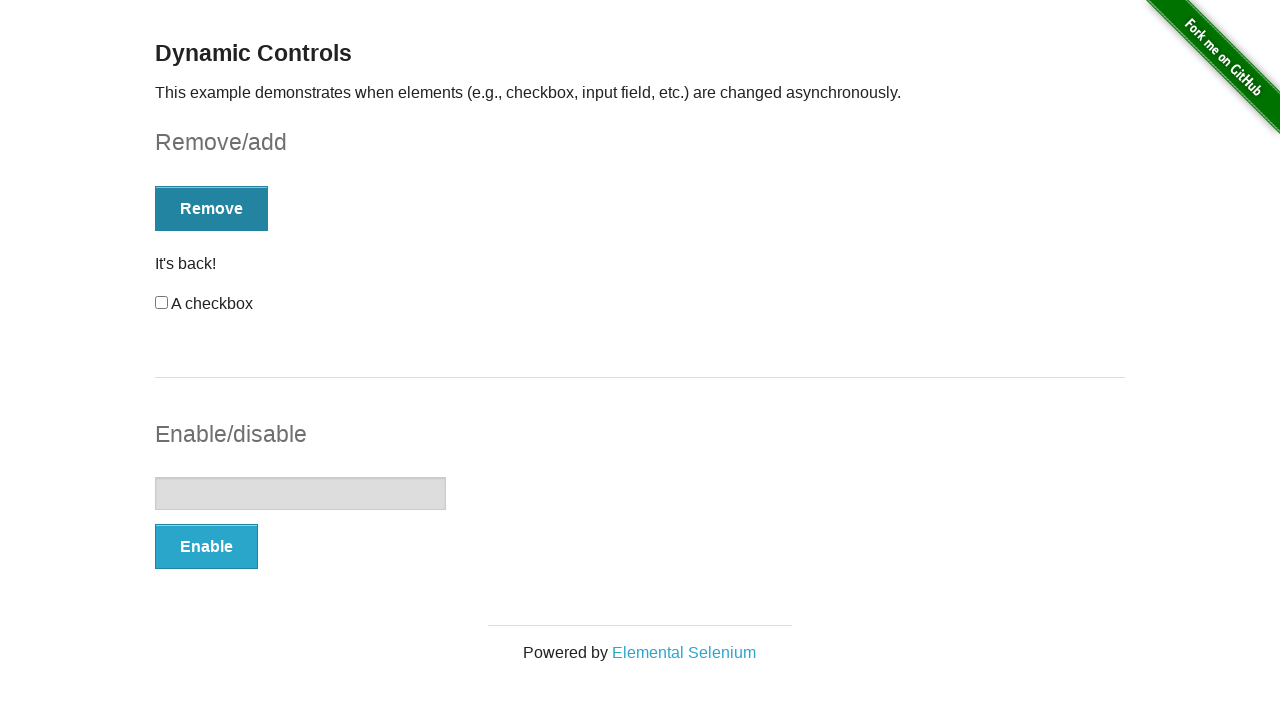